Tests navigation from the inputs page to the home page by clicking the Home link, then verifies the page title is "Practice"

Starting URL: https://practice.cydeo.com/inputs

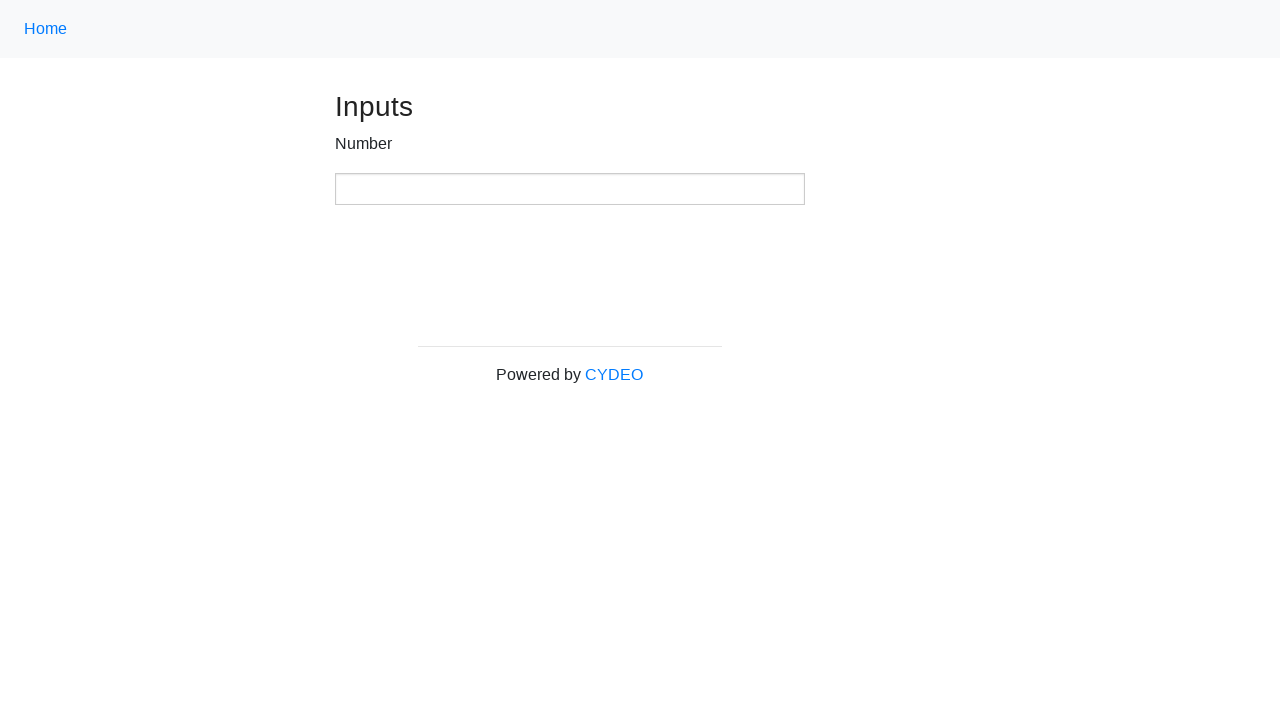

Clicked Home link using nav-link class at (46, 29) on .nav-link
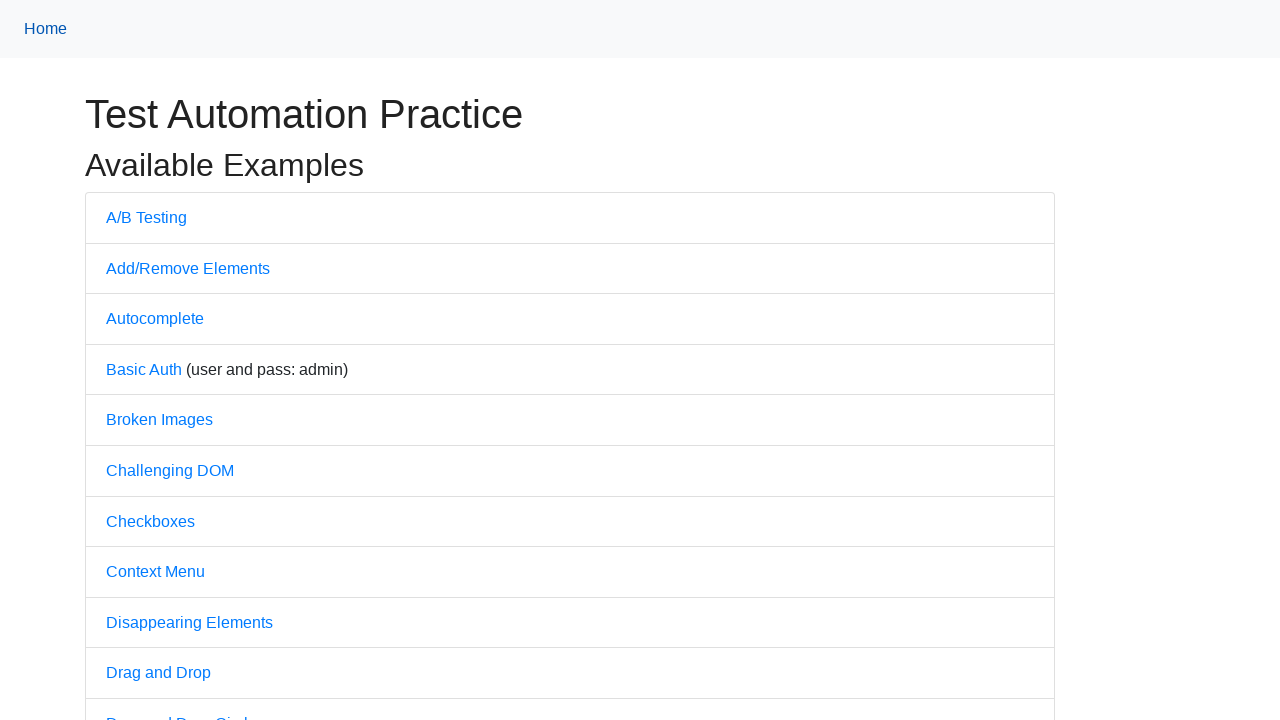

Waited for page to load (domcontentloaded)
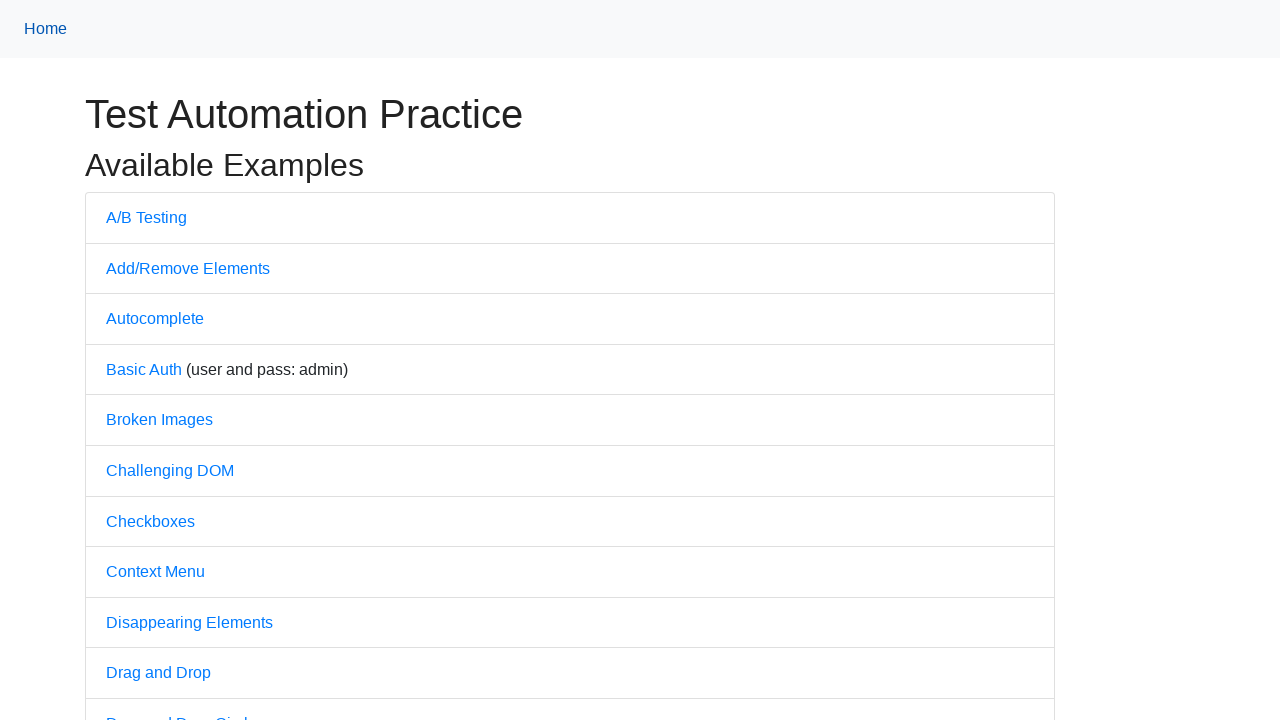

Verified page title is 'Practice'
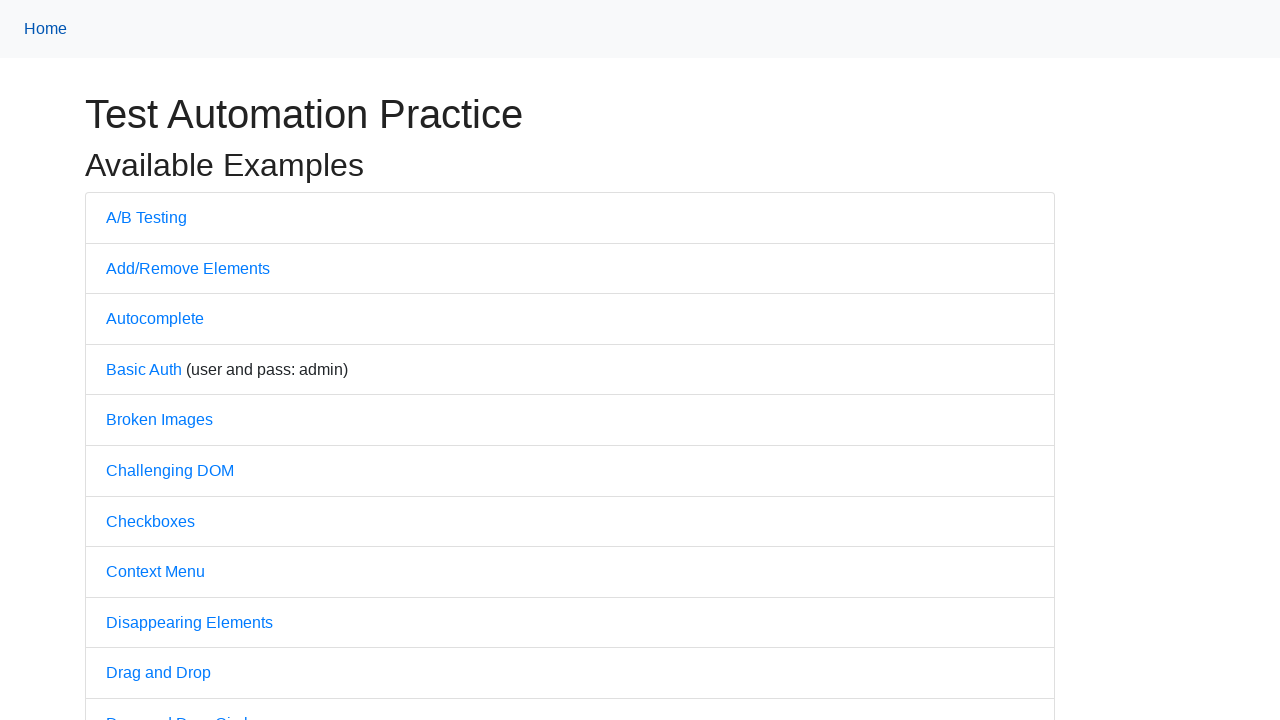

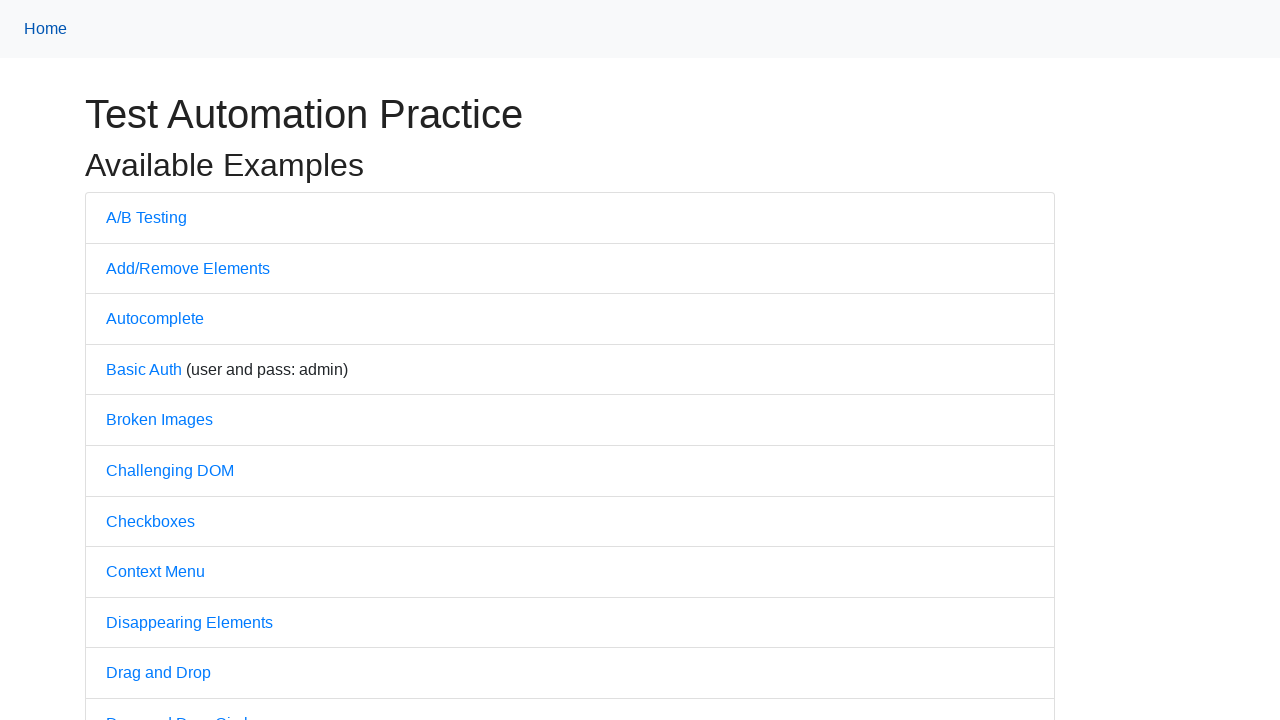